Tests the search functionality by entering a search keyword that should return no results, then verifies the "no products found" message is displayed.

Starting URL: https://storecs.vercel.app/

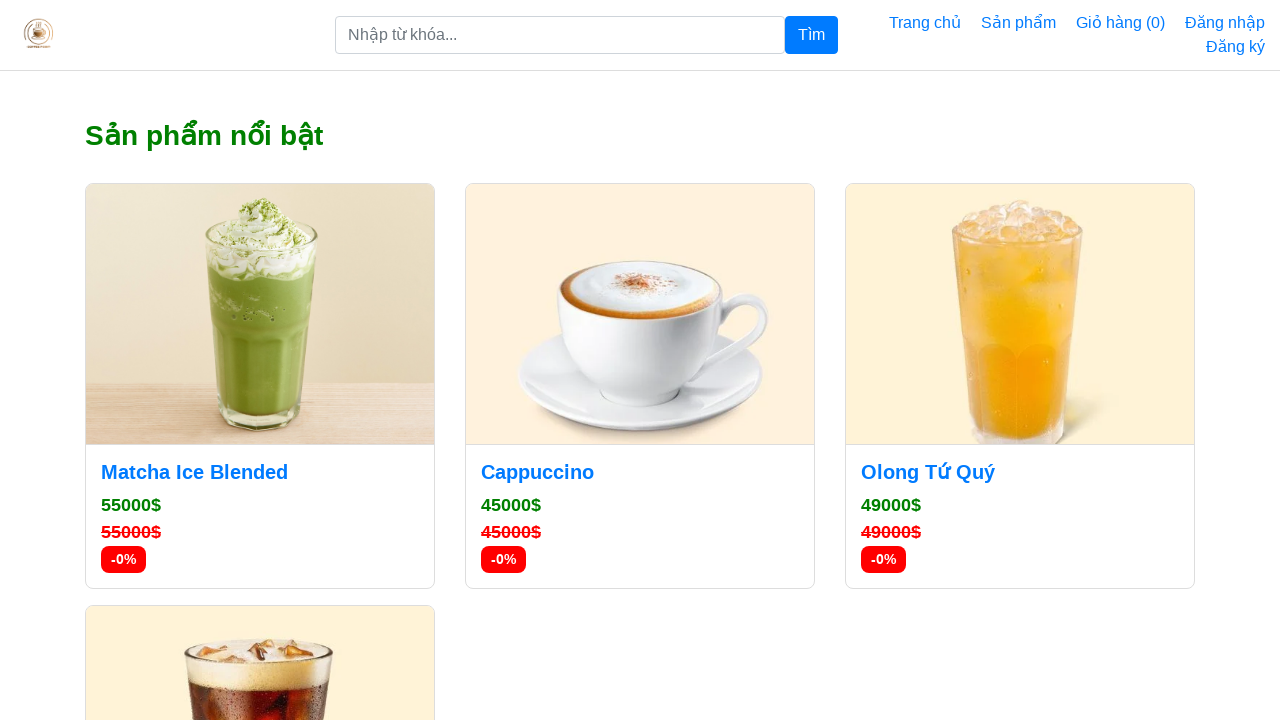

Filled search box with non-existent keyword 'xyznonexistent123' on body > header > div > div > div.col-5 > form > div > input
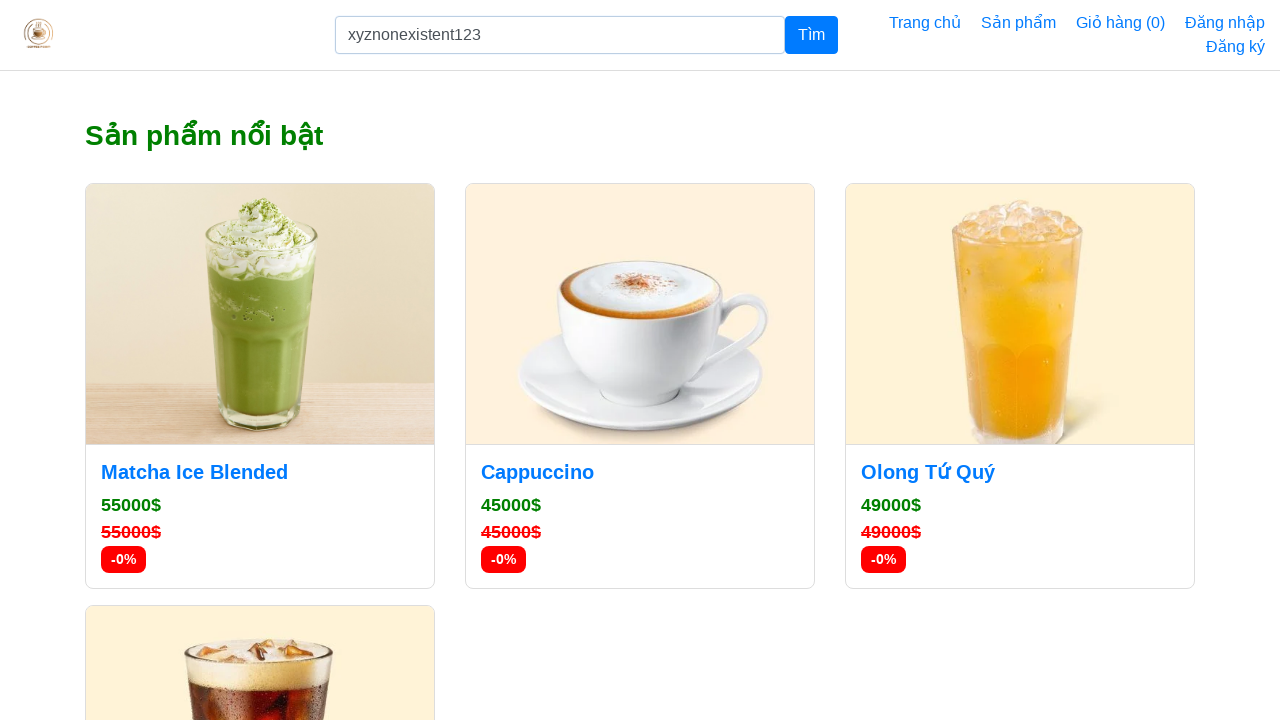

Clicked search button to perform search at (812, 35) on body > header > div > div > div.col-5 > form > div > button
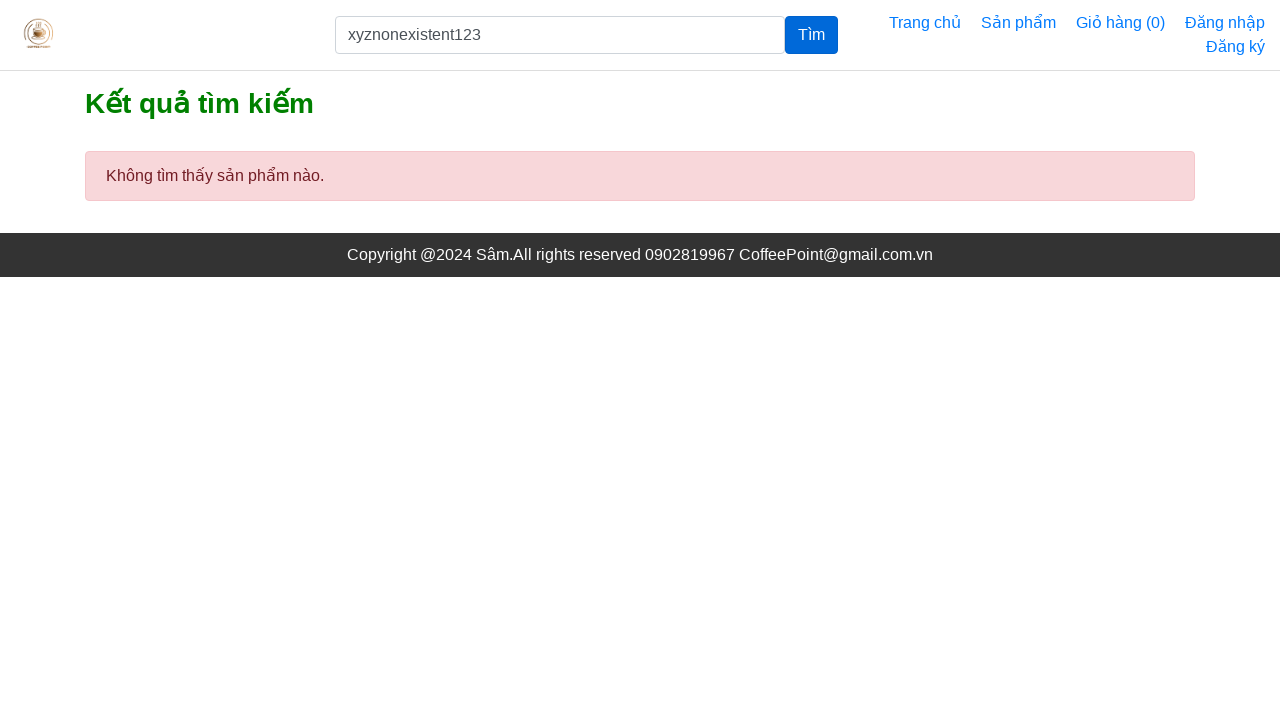

Search results page loaded - no products found message should be displayed
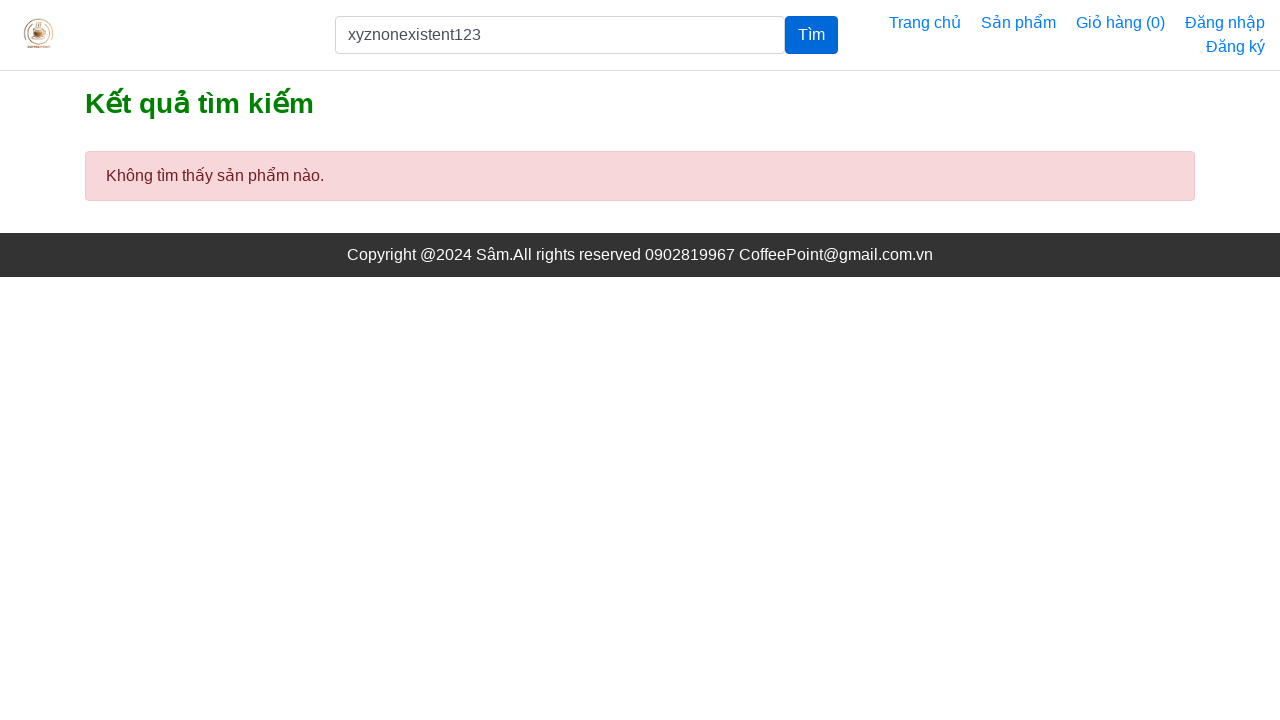

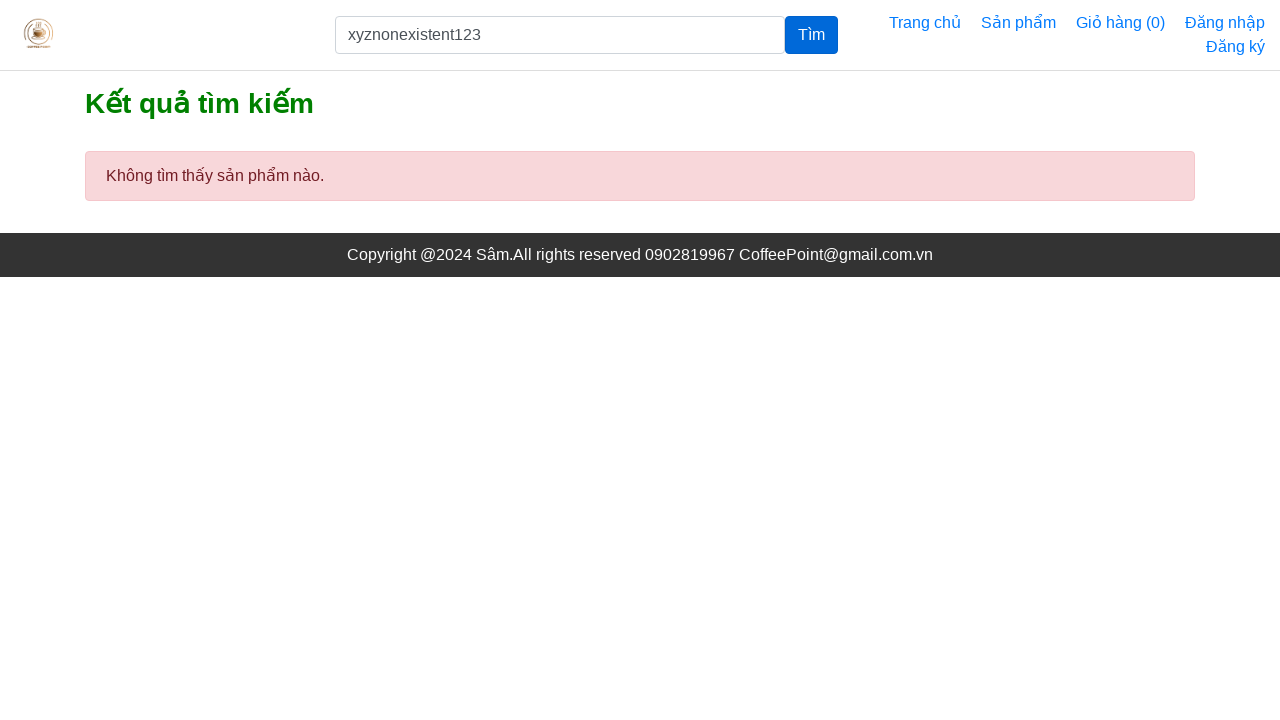